Tests that the second checkbox can be unchecked and then checked again

Starting URL: https://the-internet.herokuapp.com/checkboxes

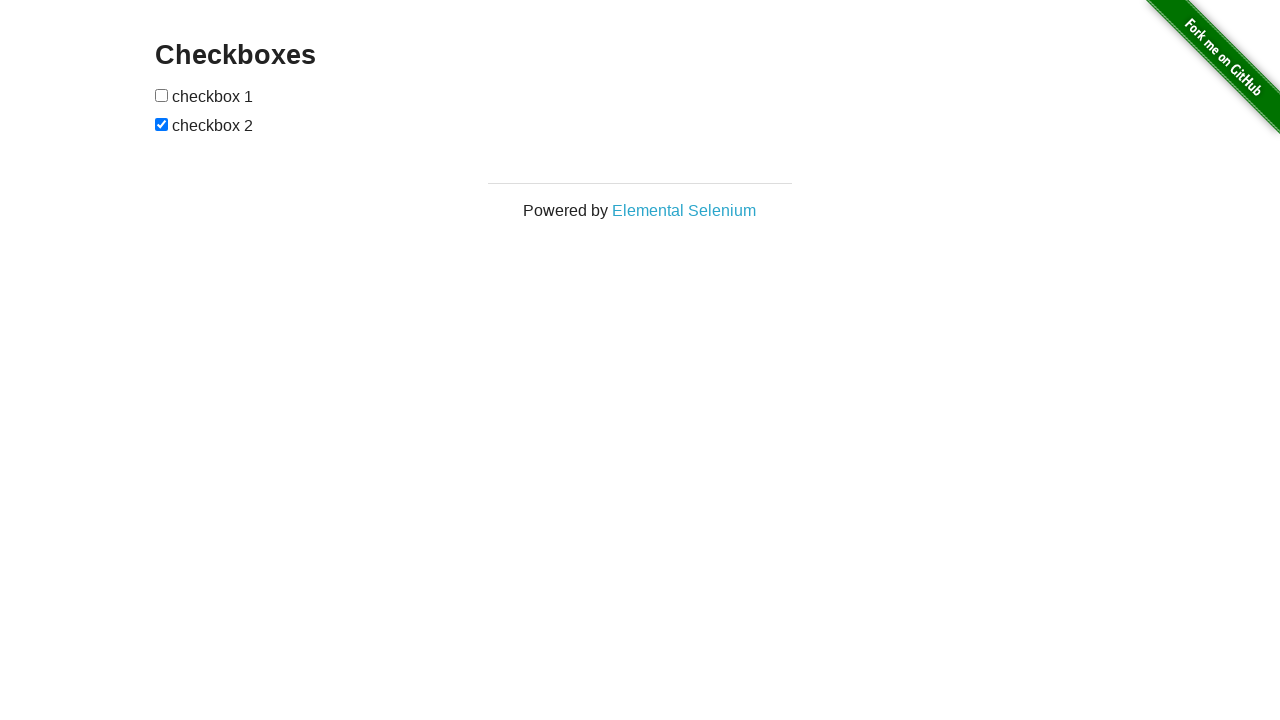

Unchecked the second checkbox at (162, 124) on input[type='checkbox'] >> nth=1
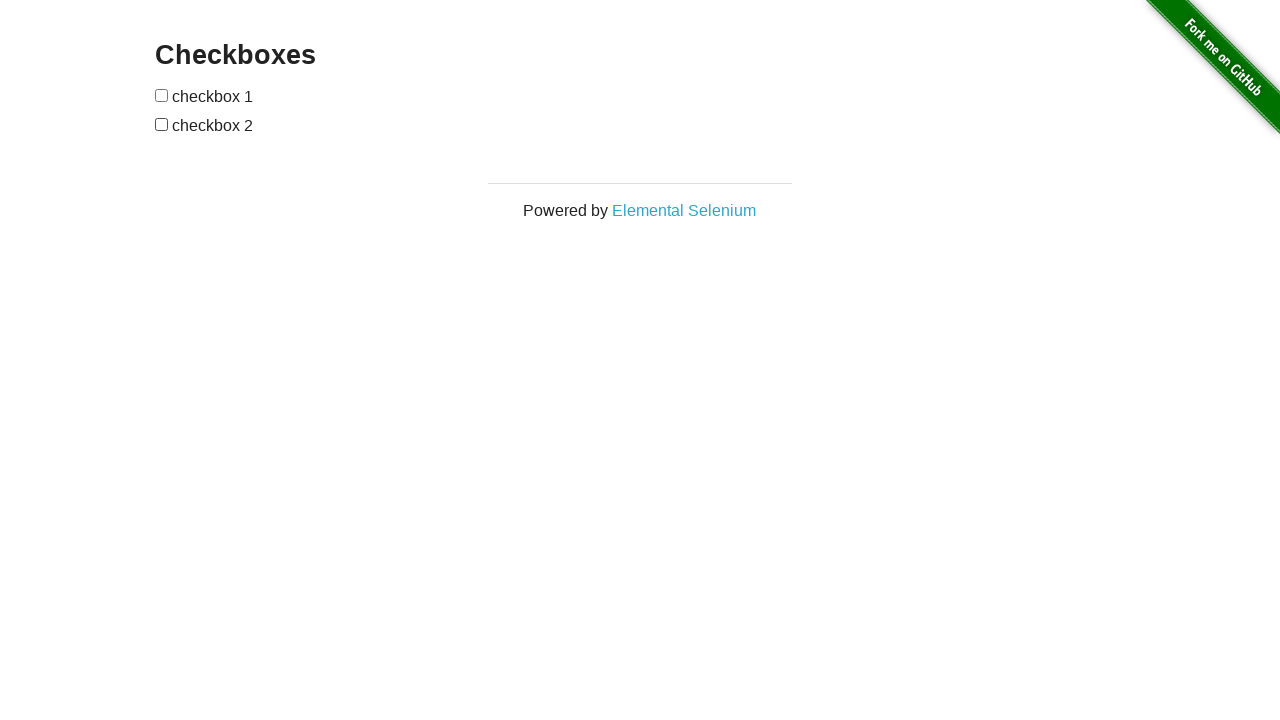

Checked the second checkbox at (162, 124) on input[type='checkbox'] >> nth=1
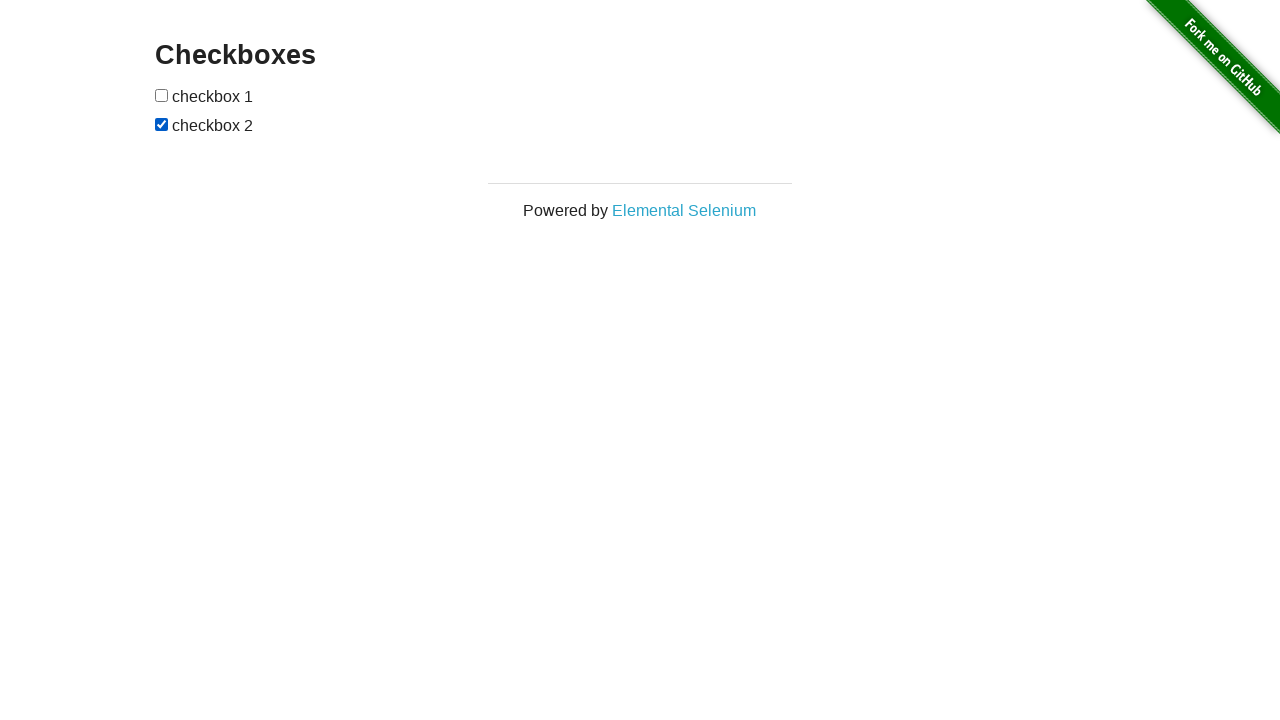

Verified that the second checkbox is checked
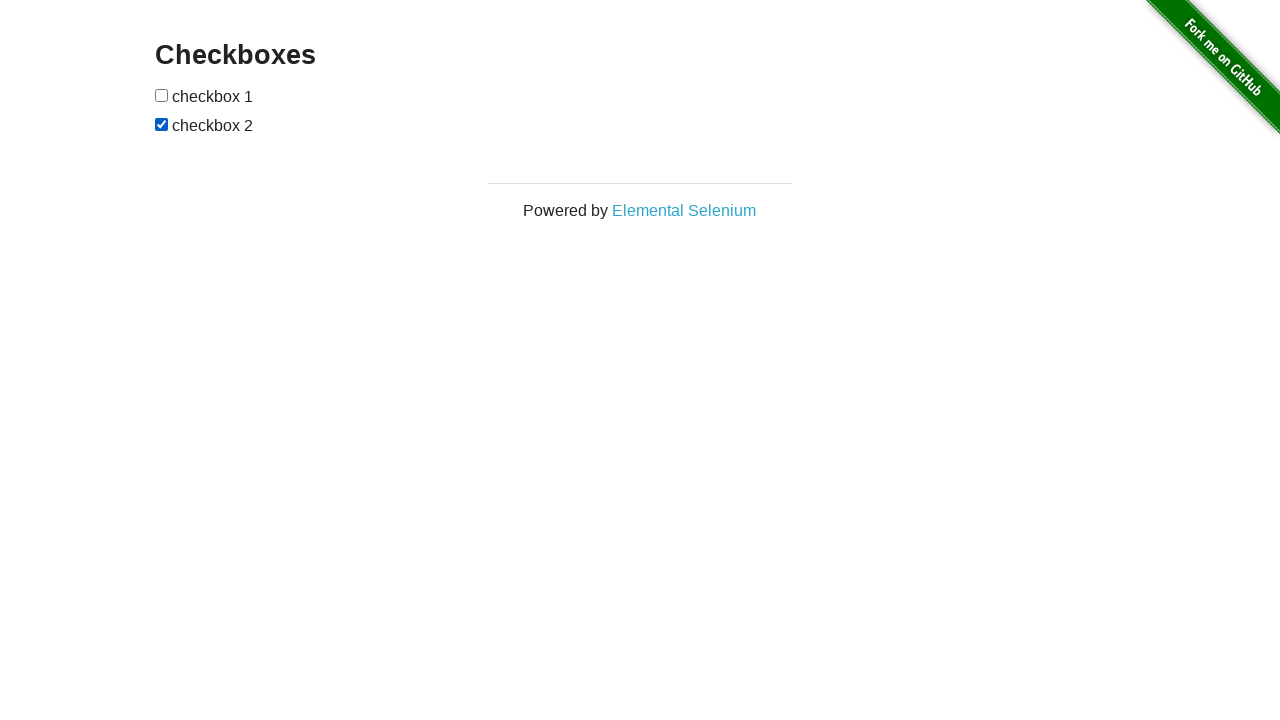

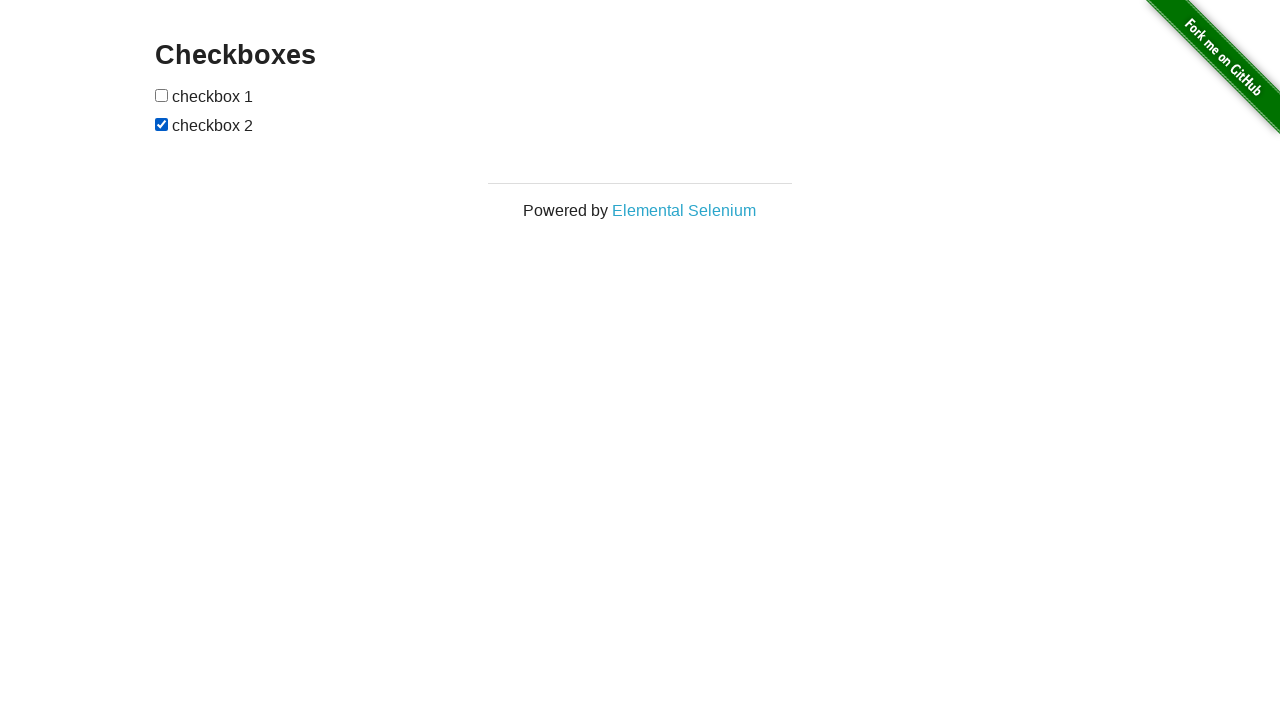